Tests selecting a specific checkbox from multiple checkboxes by finding and clicking the checkbox with value "Arthritis".

Starting URL: https://automationfc.github.io/multiple-fields/

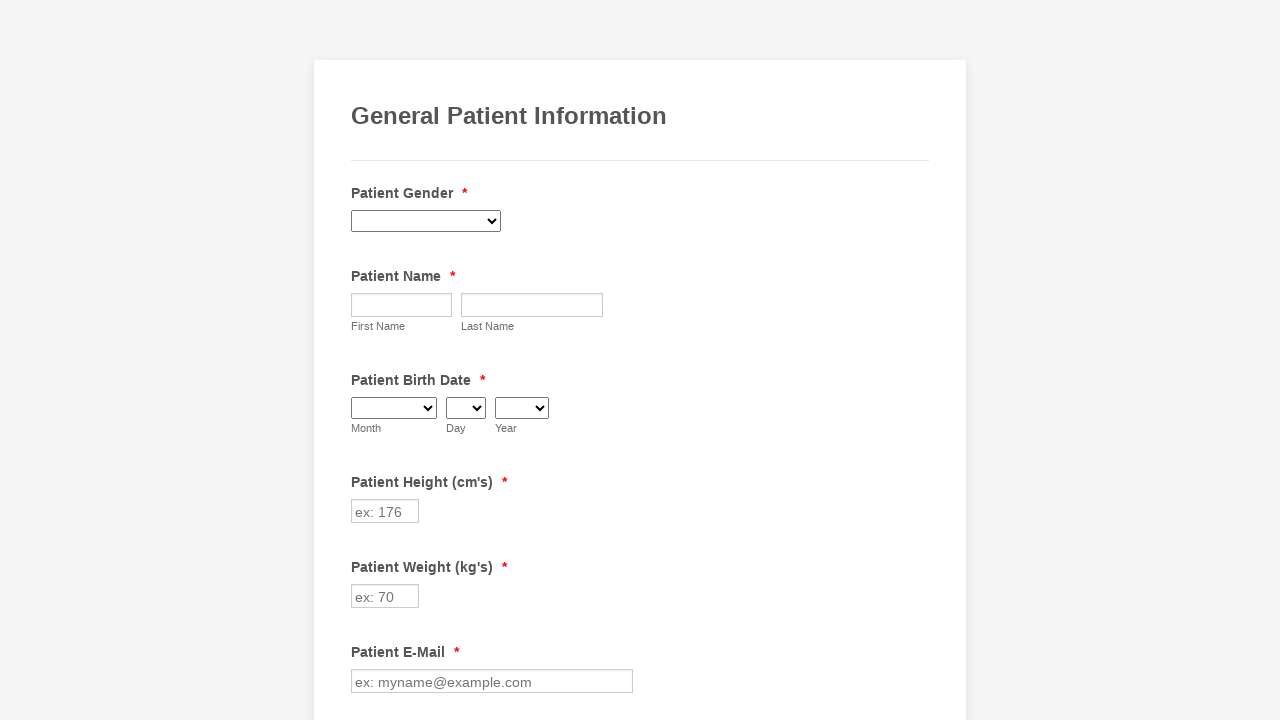

Located checkbox with value 'Arthritis'
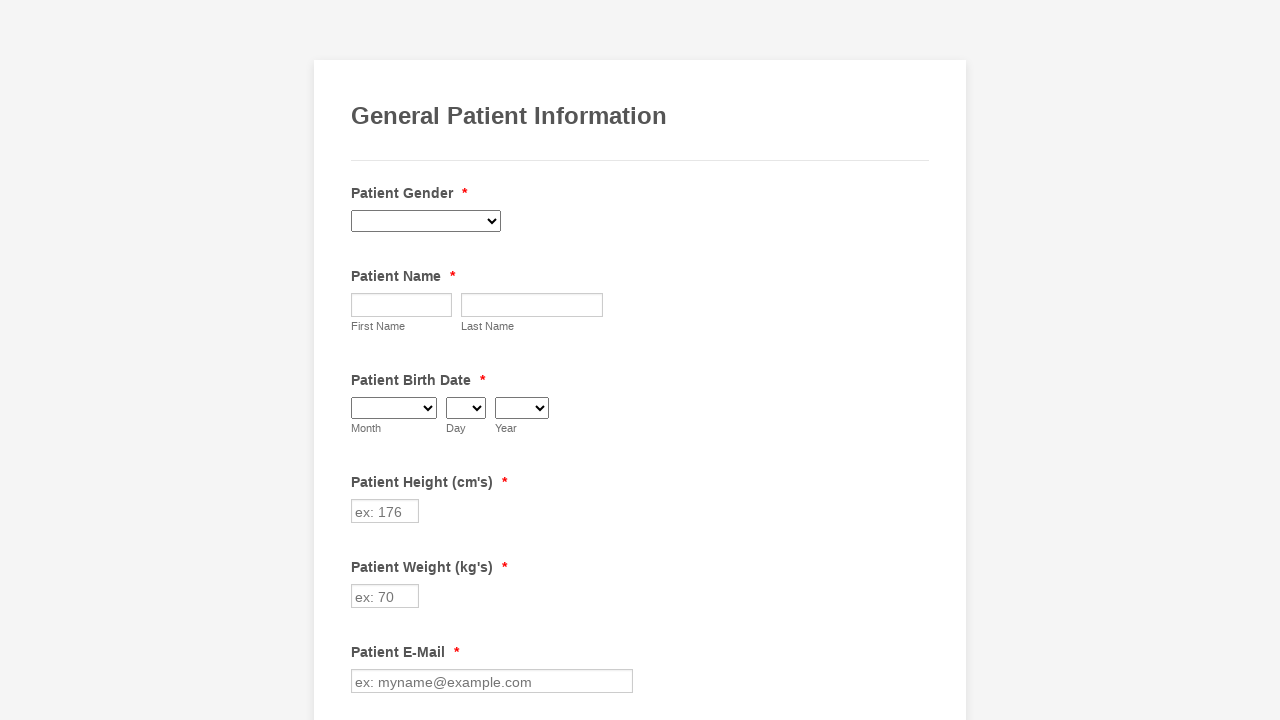

Clicked the 'Arthritis' checkbox at (362, 360) on input.form-checkbox[value='Arthritis']
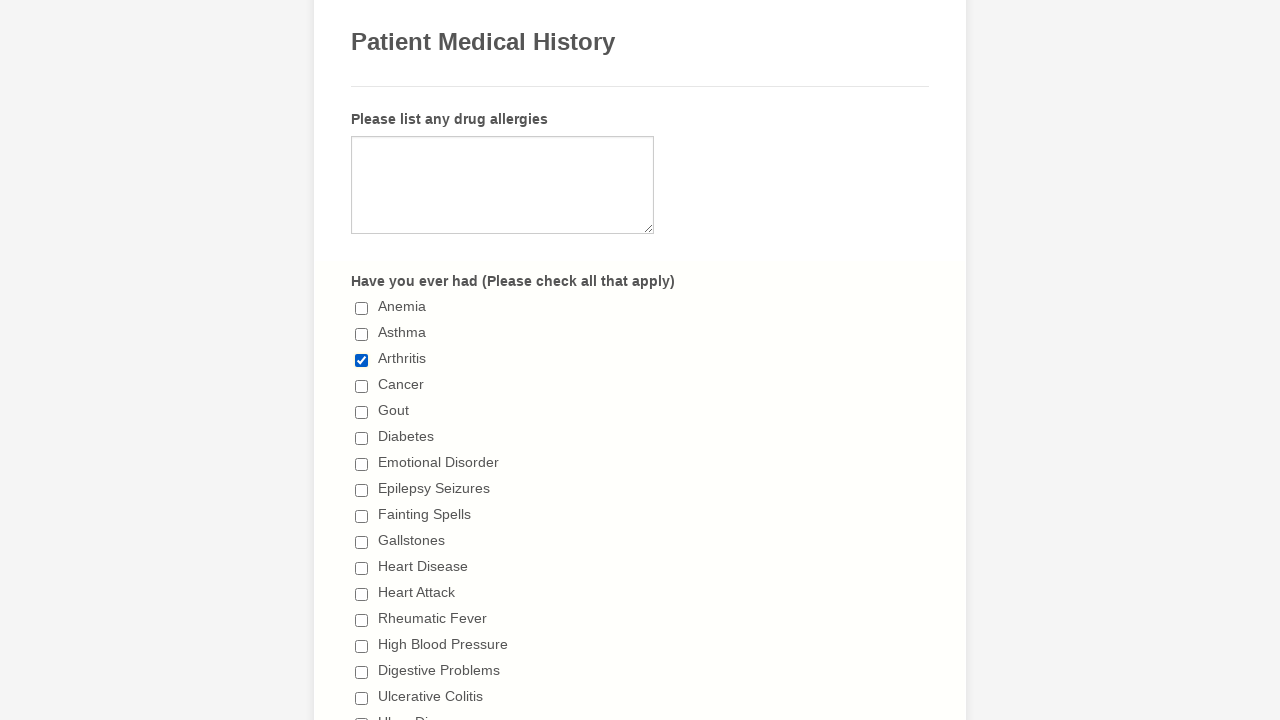

Verified that 'Arthritis' checkbox is selected
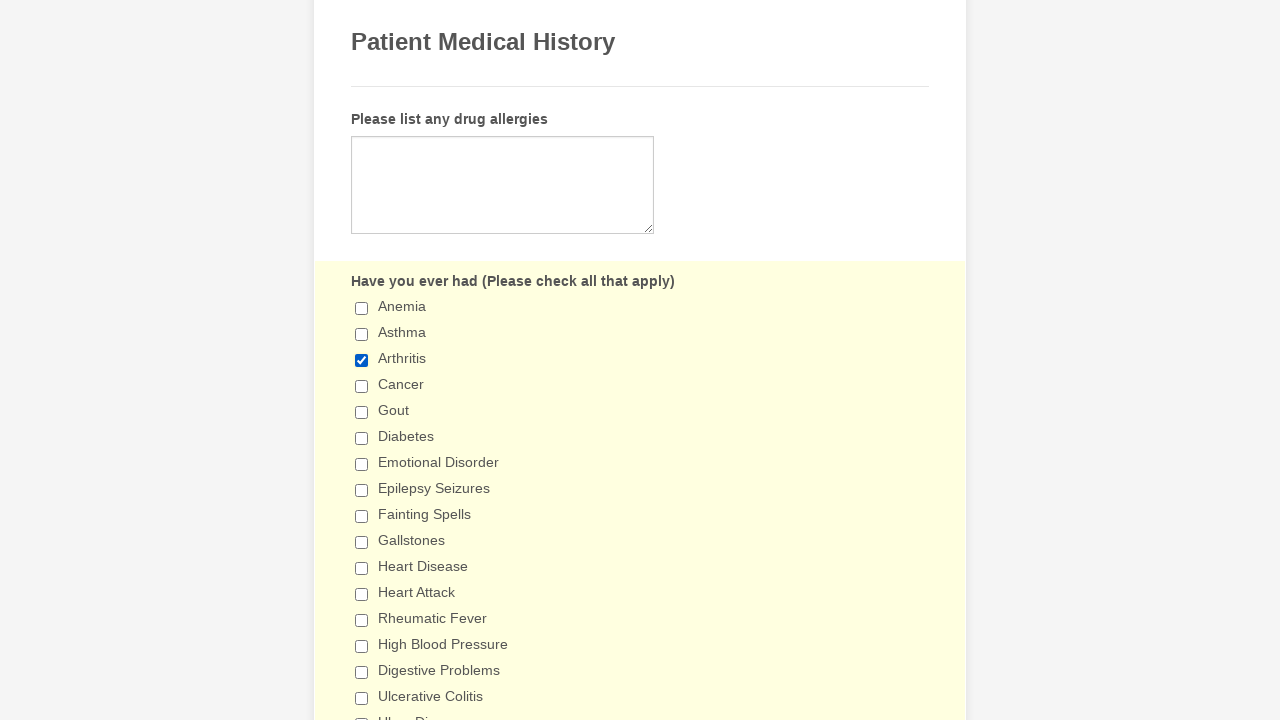

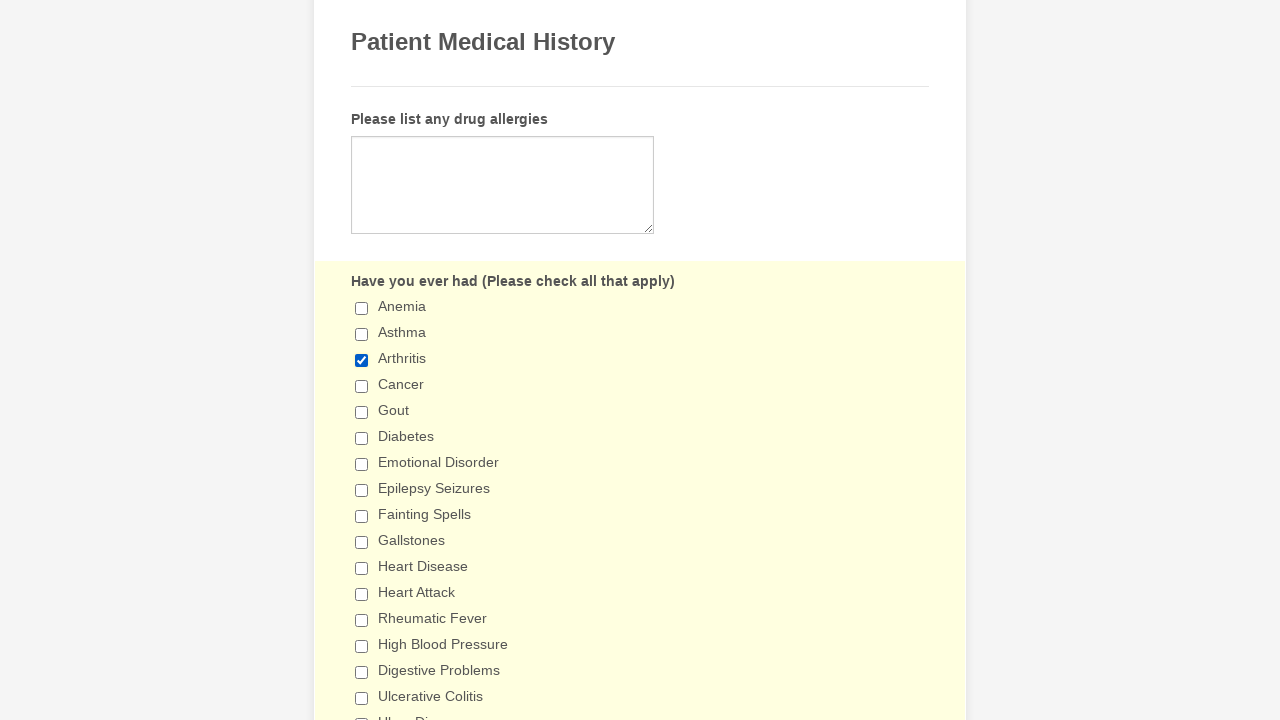